Opens the MangaLivre homepage and verifies that the page loads successfully by checking the current URL matches the expected URL.

Starting URL: https://mangalivre.net

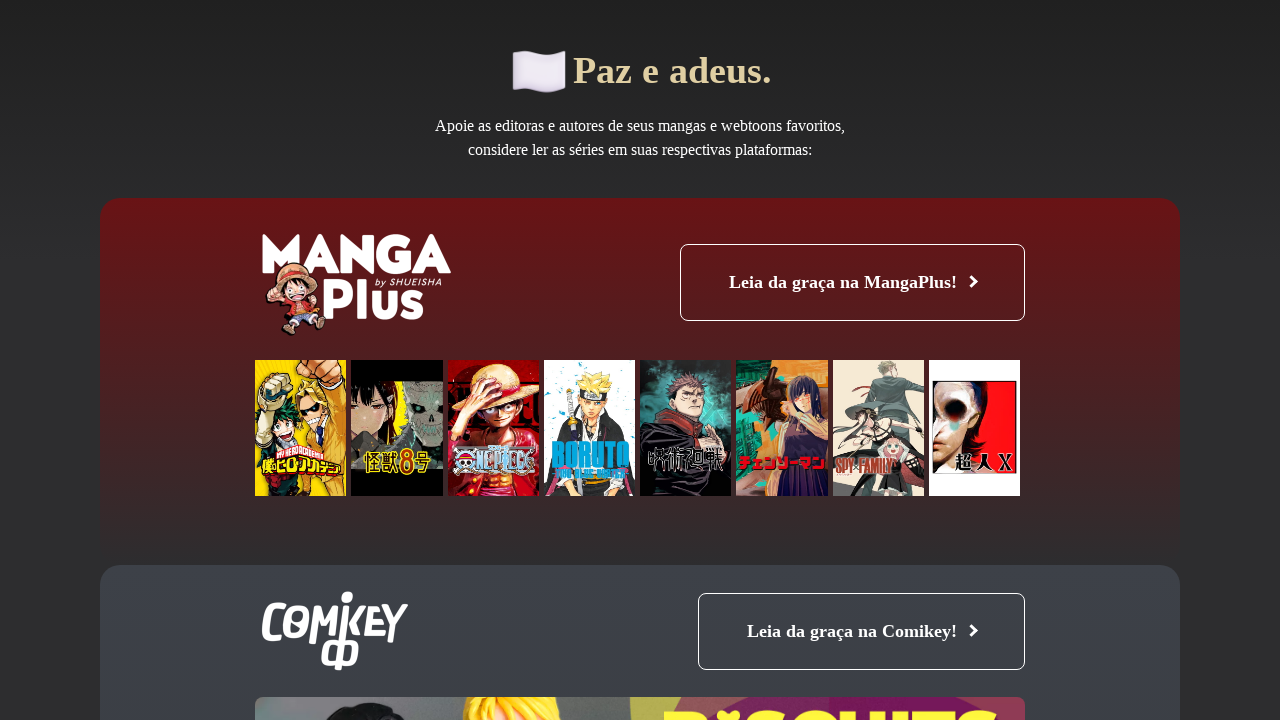

Waited for MangaLivre homepage to fully load (DOM content loaded)
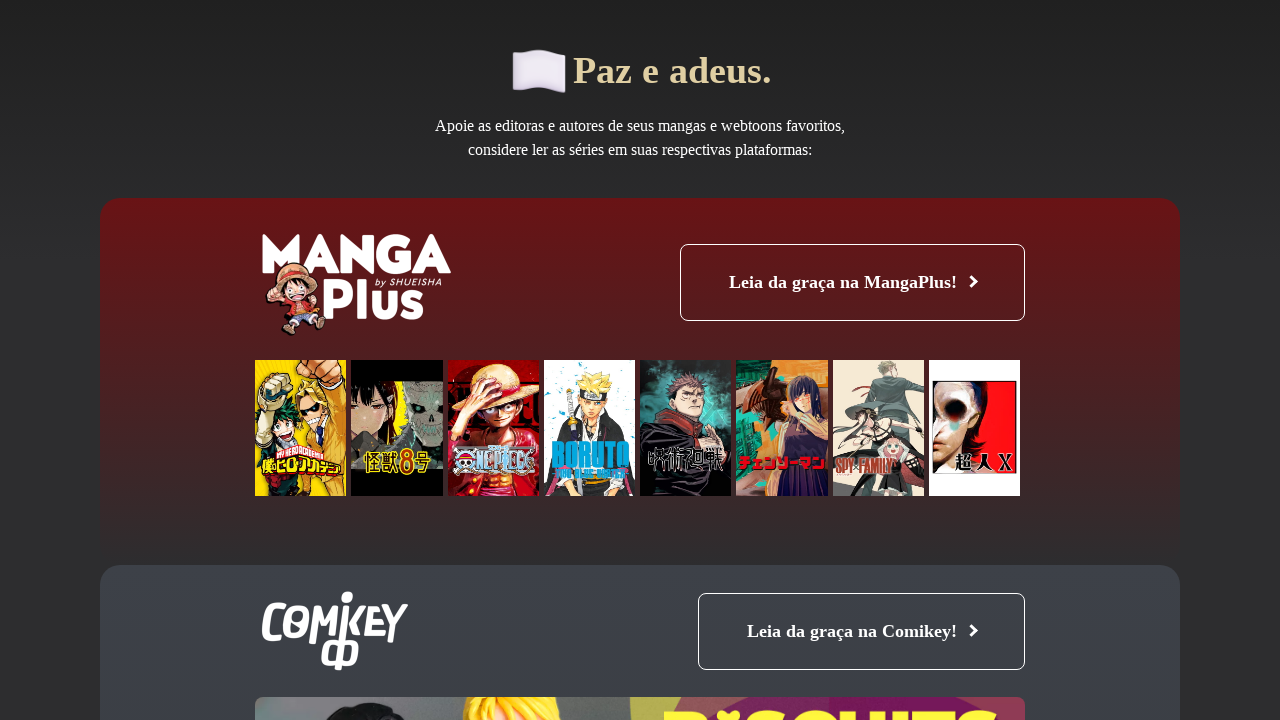

Verified current URL matches expected MangaLivre homepage URL
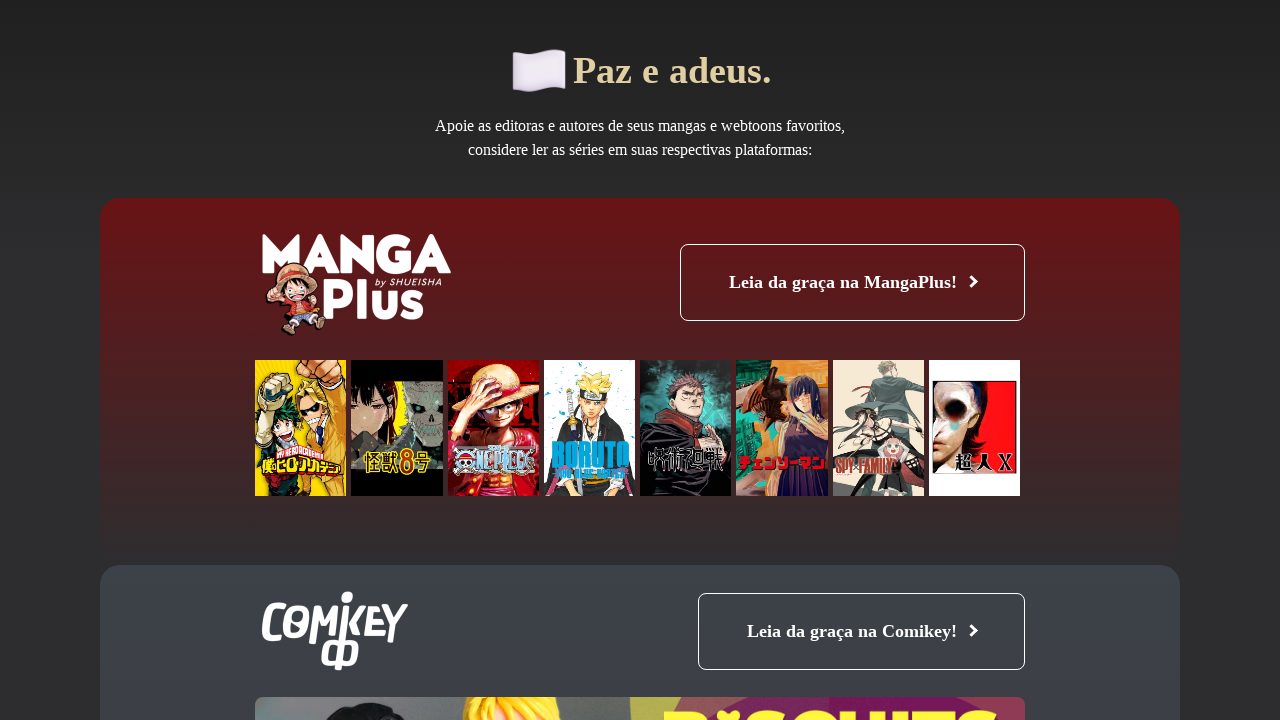

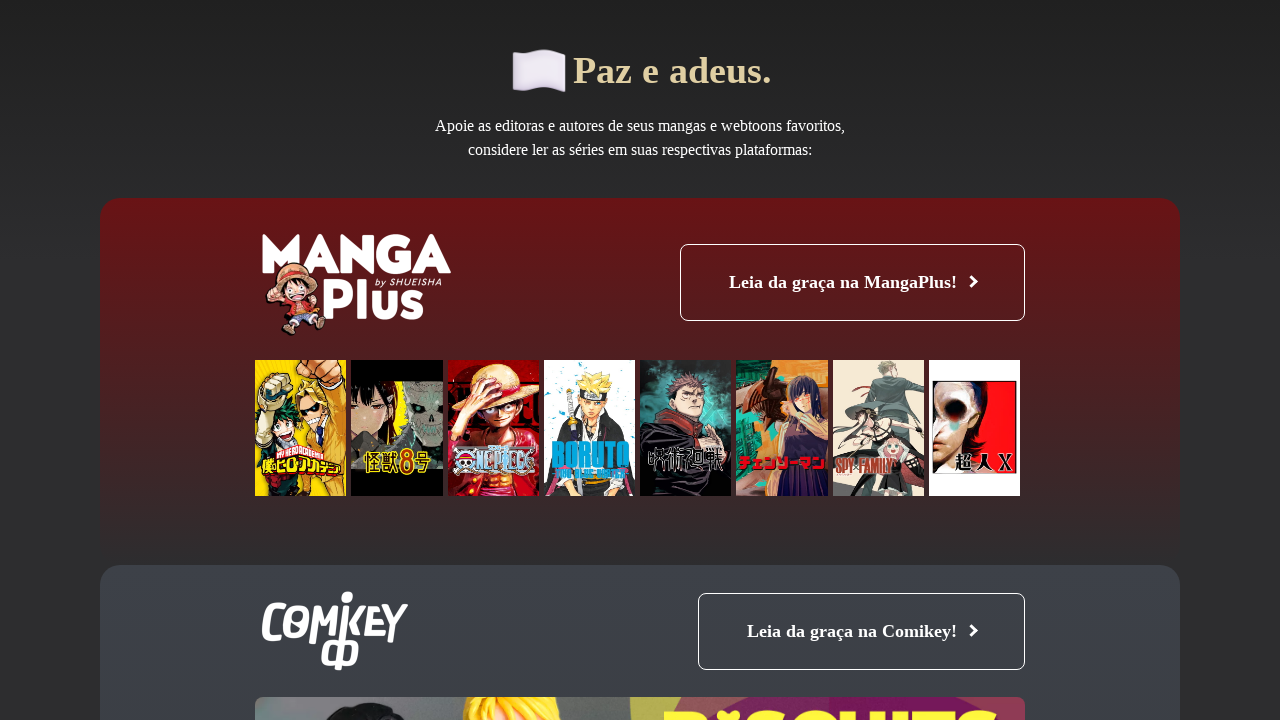